Tests the loading images page by waiting for all images to load (indicated by "Done!" text appearing) and verifies that at least 4 images are present on the page.

Starting URL: https://bonigarcia.dev/selenium-webdriver-java/loading-images.html

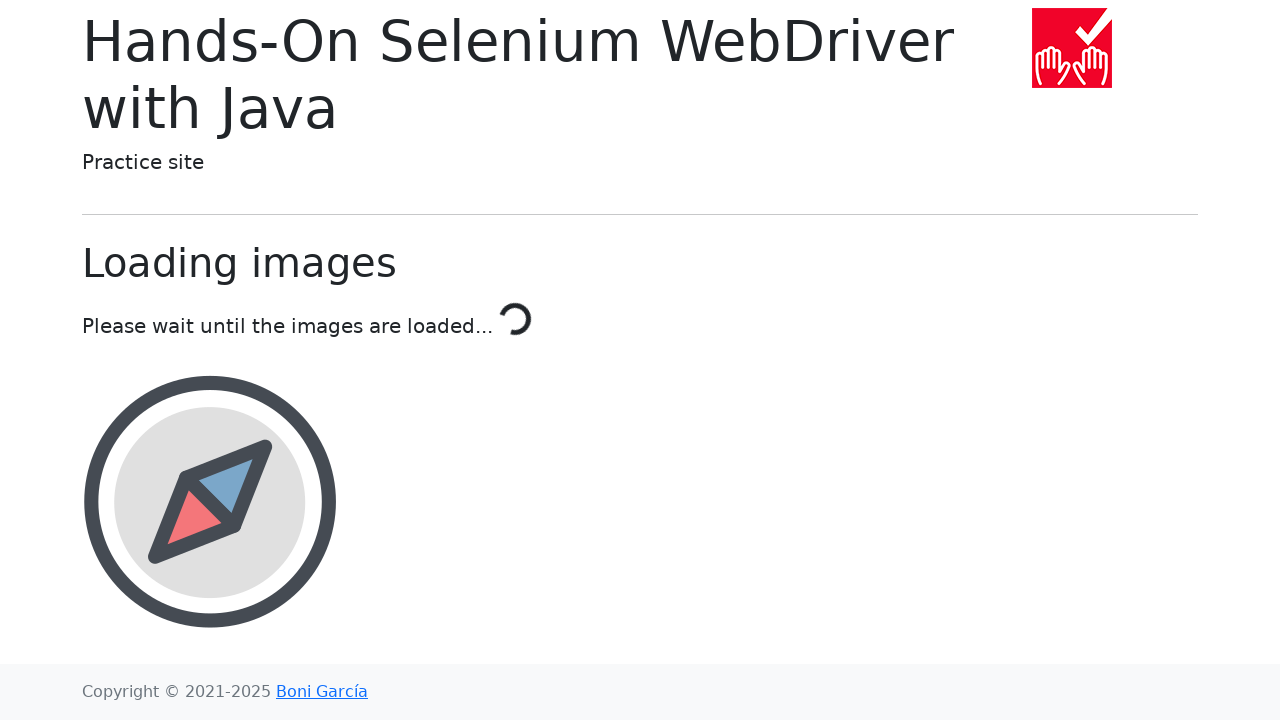

Waited for 'Done!' text to appear, indicating all images have loaded
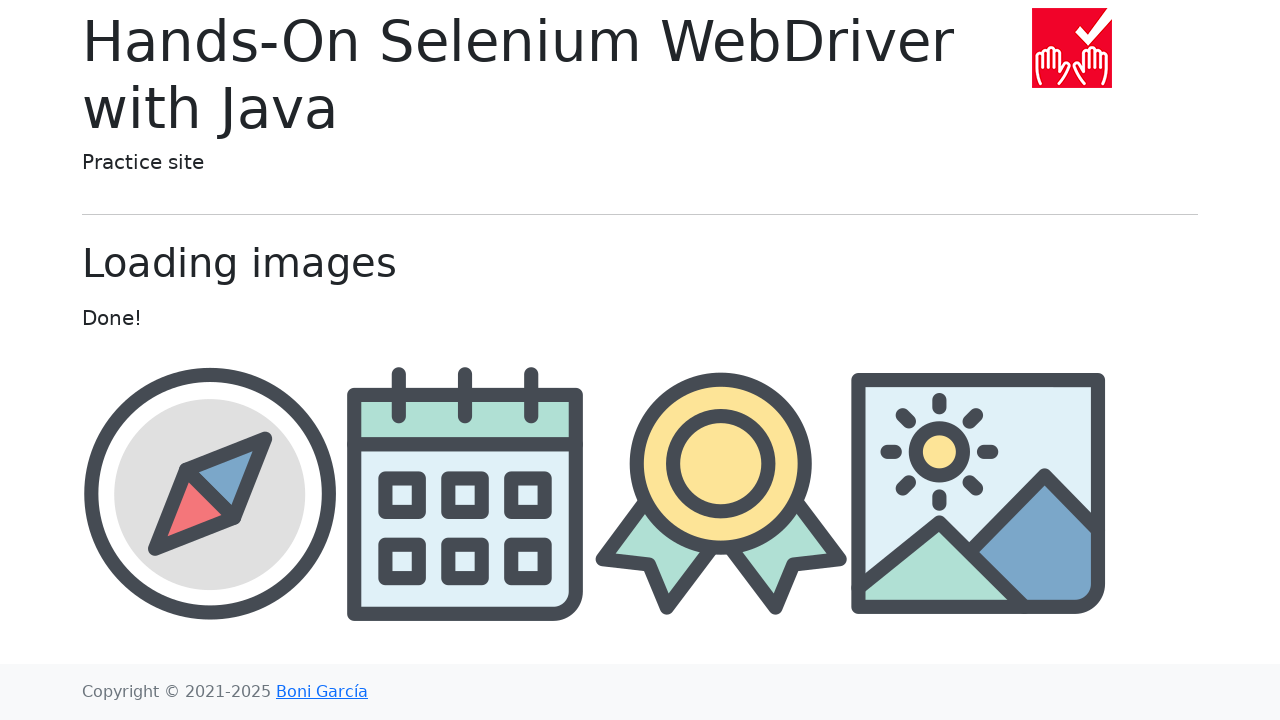

Waited for image elements to be present on the page
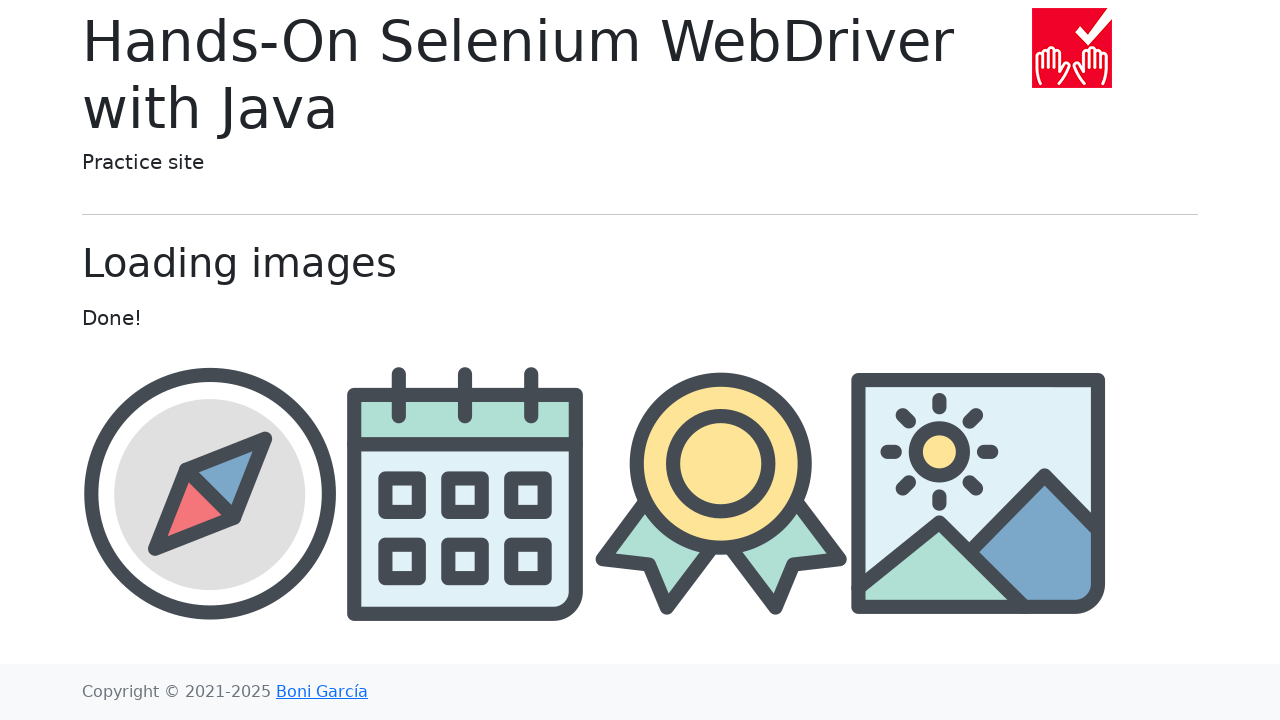

Located all image elements on the page
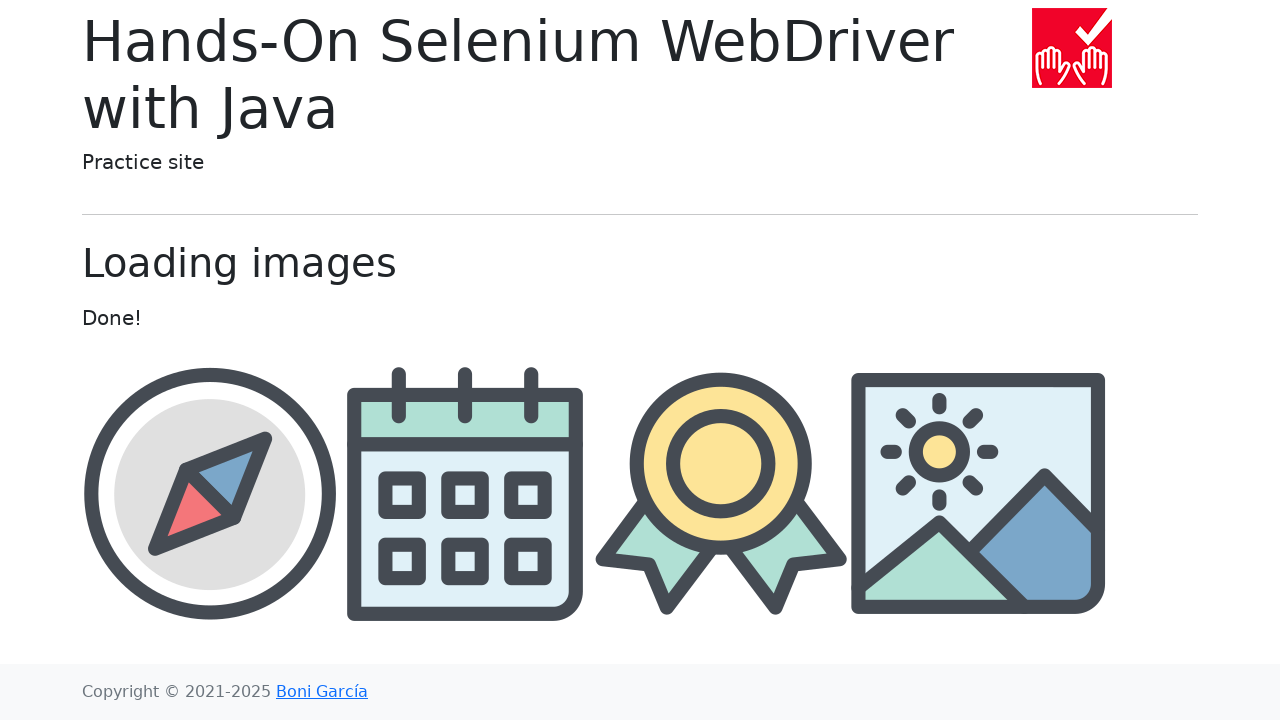

Verified that at least 4 images are loaded (found 5 images)
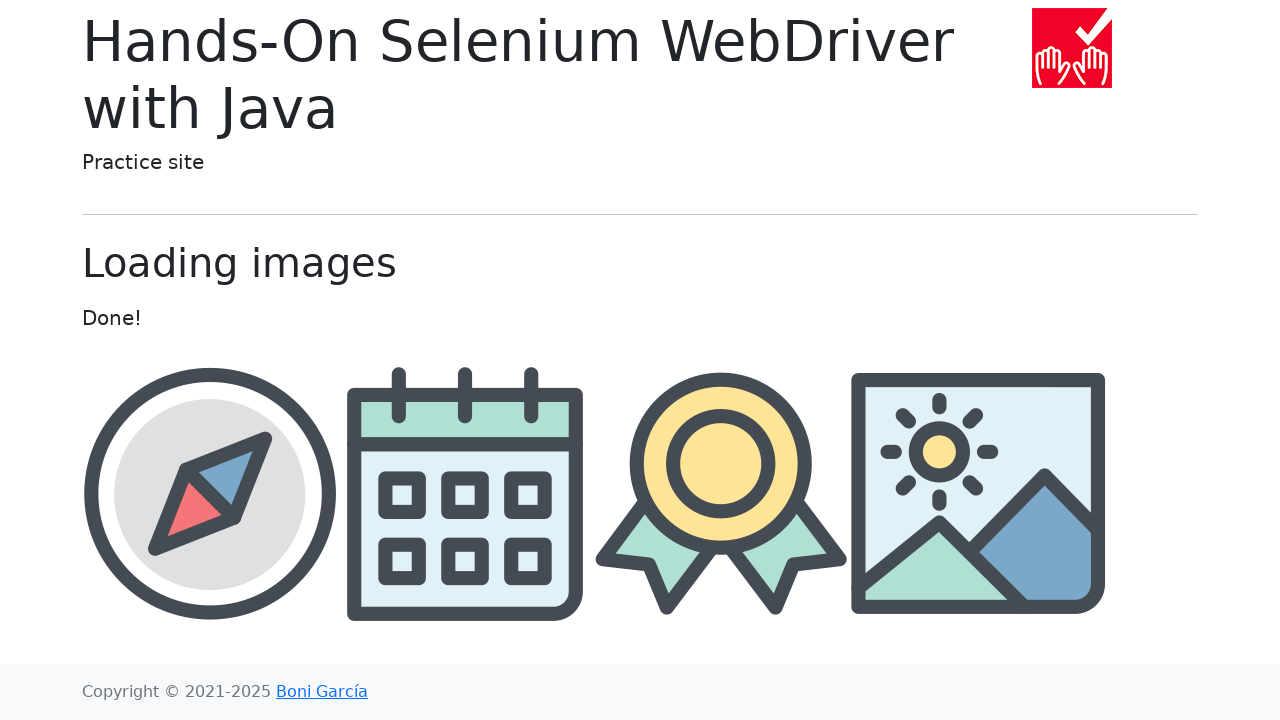

Retrieved src attribute of 4th image: img/award.png
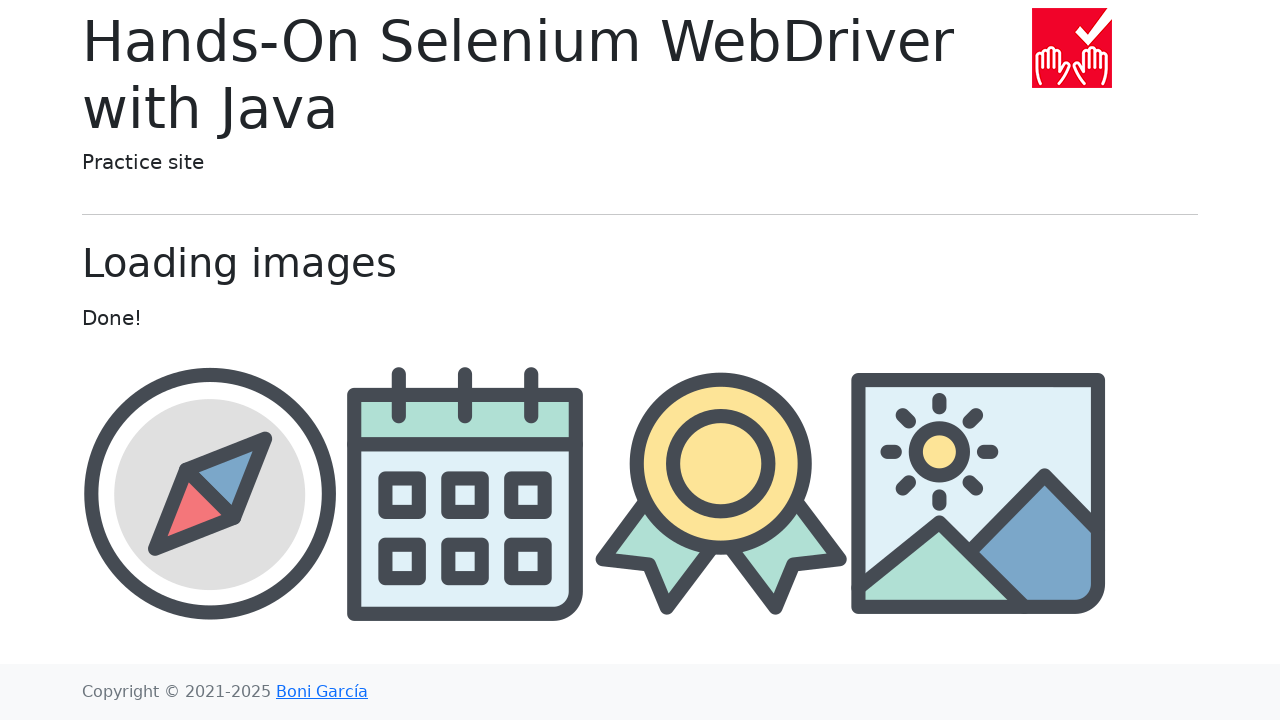

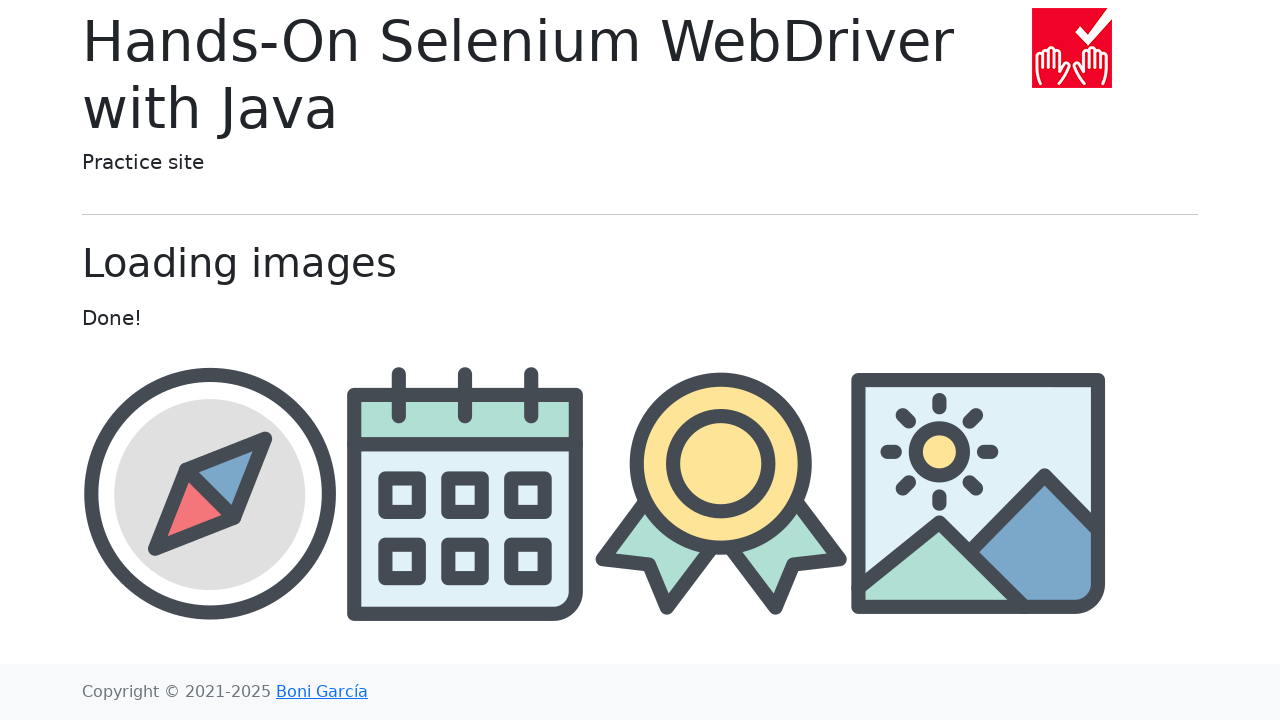